Calculates the sum of two numbers displayed on the page and selects the result from a dropdown menu

Starting URL: http://suninjuly.github.io/selects2.html

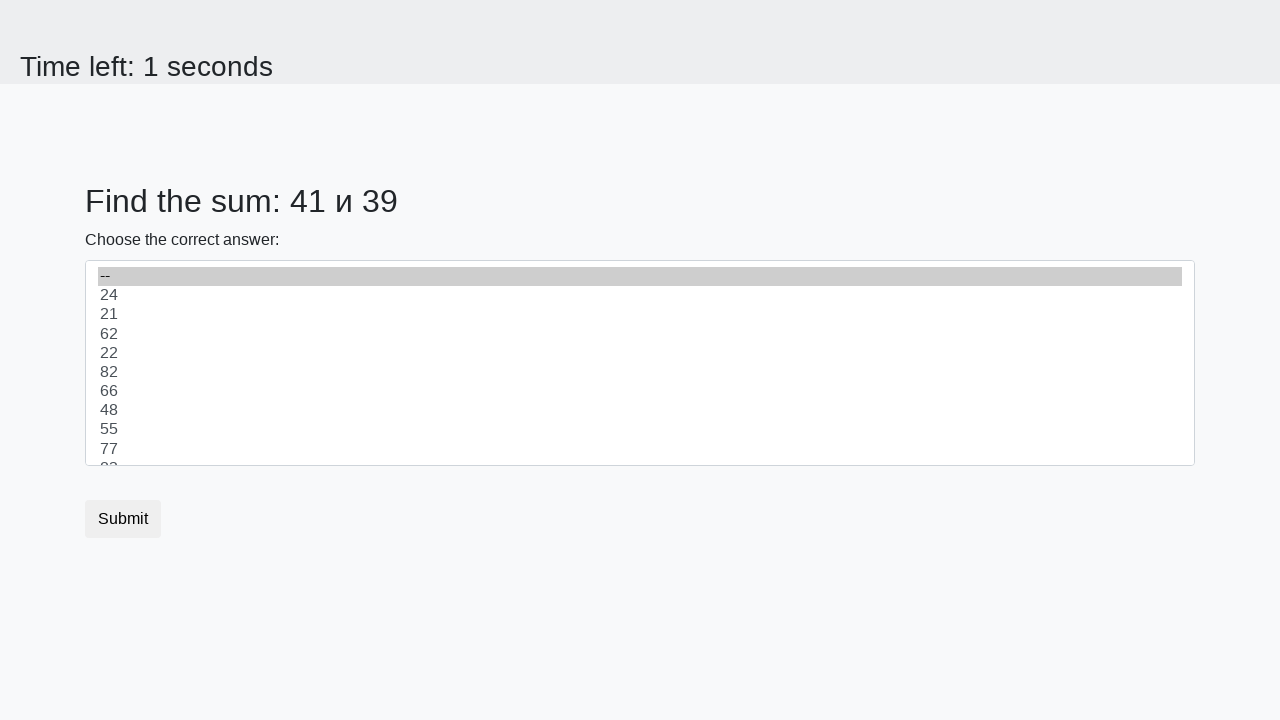

Retrieved first number from page
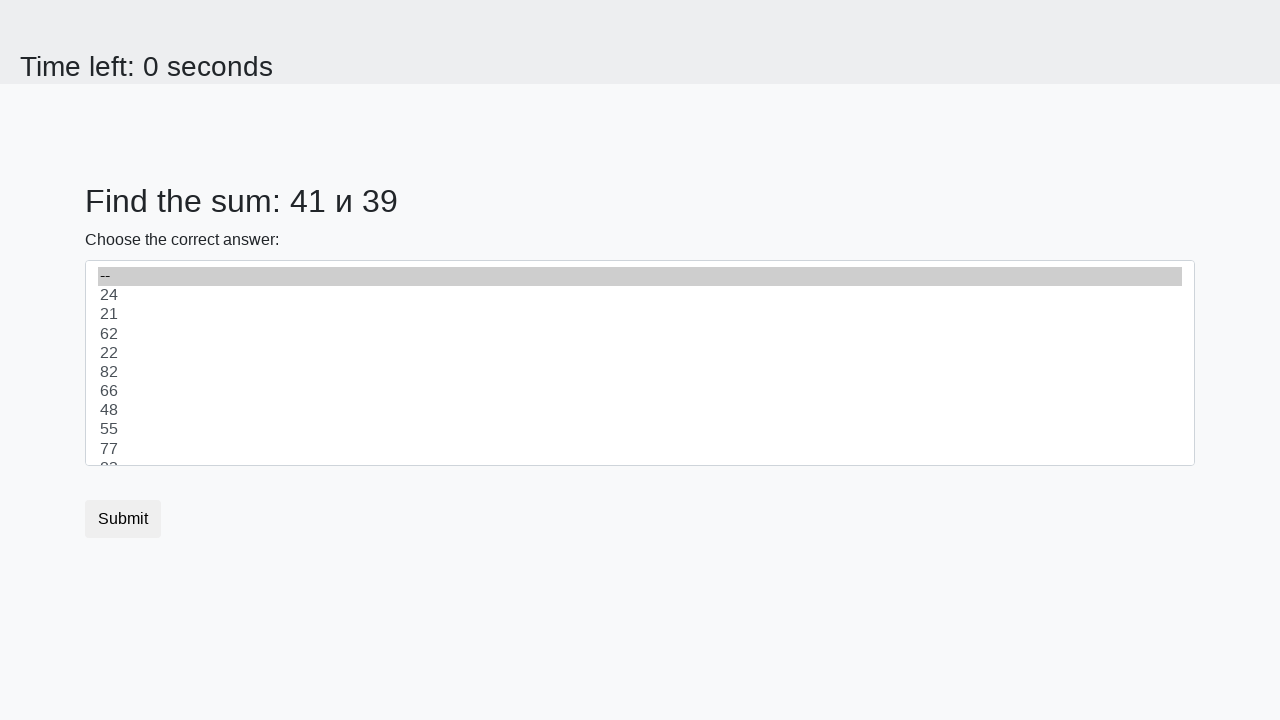

Retrieved second number from page
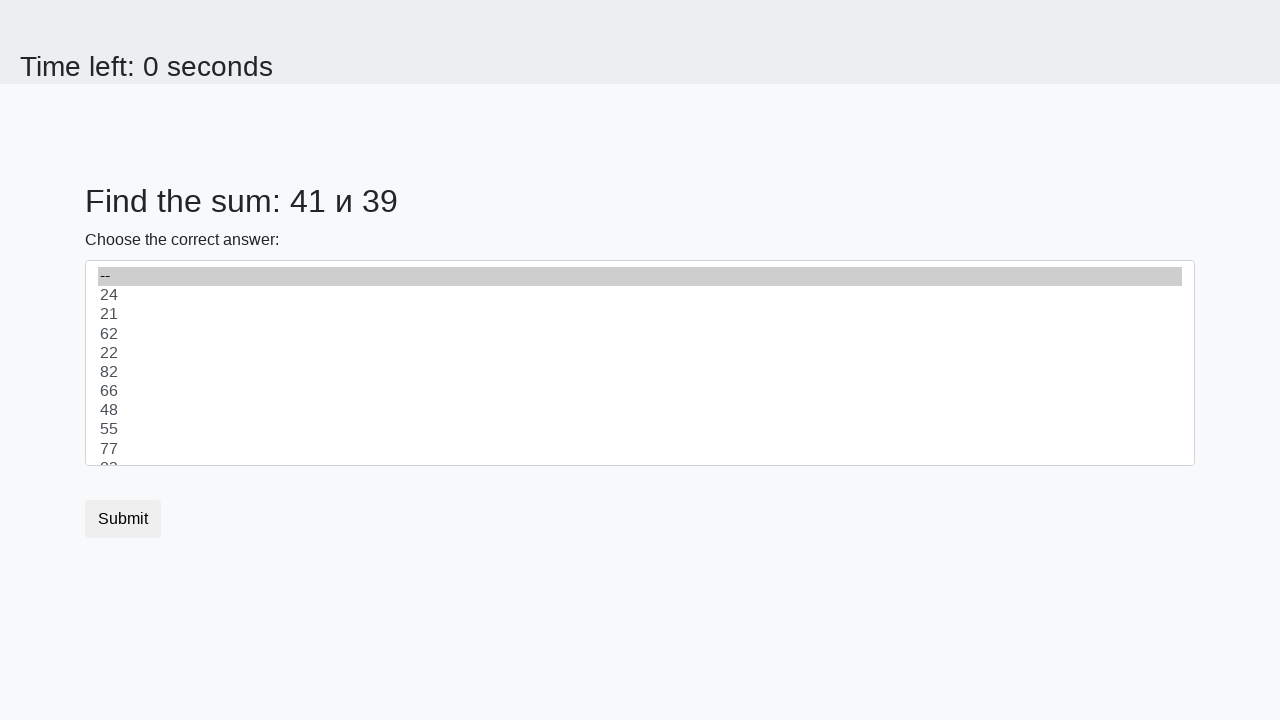

Calculated sum of 41 + 39 = 80
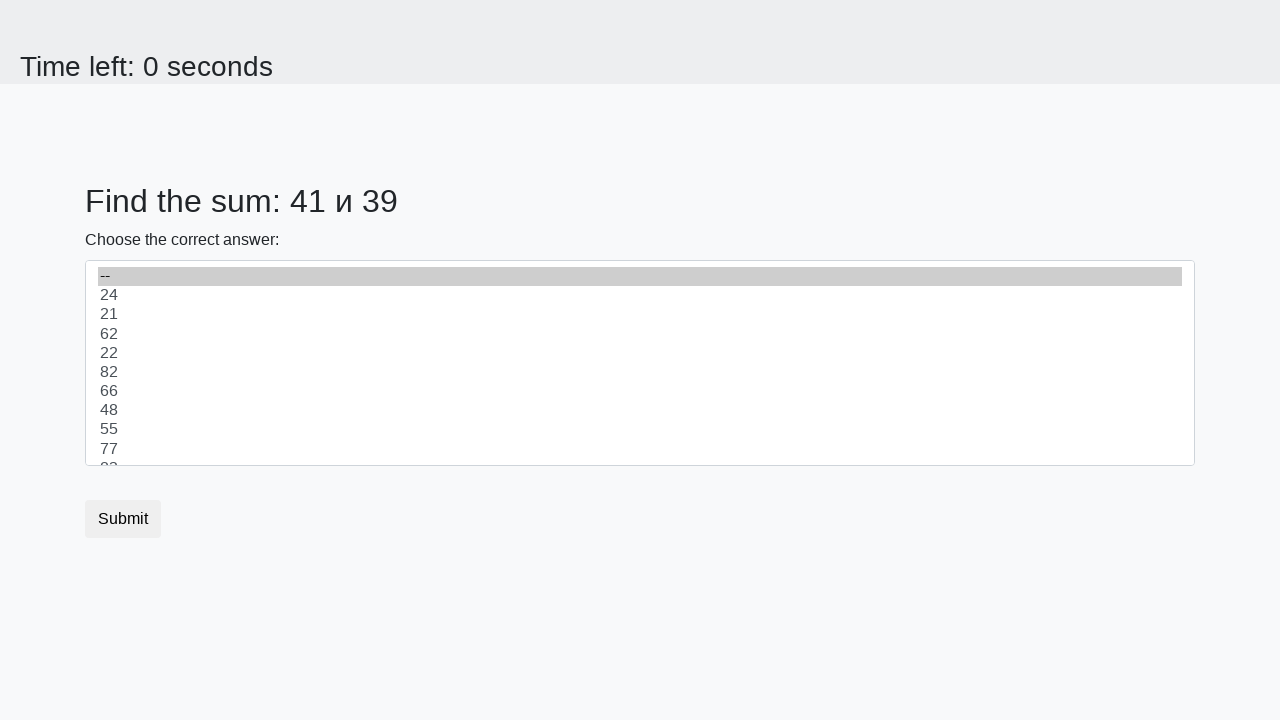

Selected calculated result '80' from dropdown menu on select
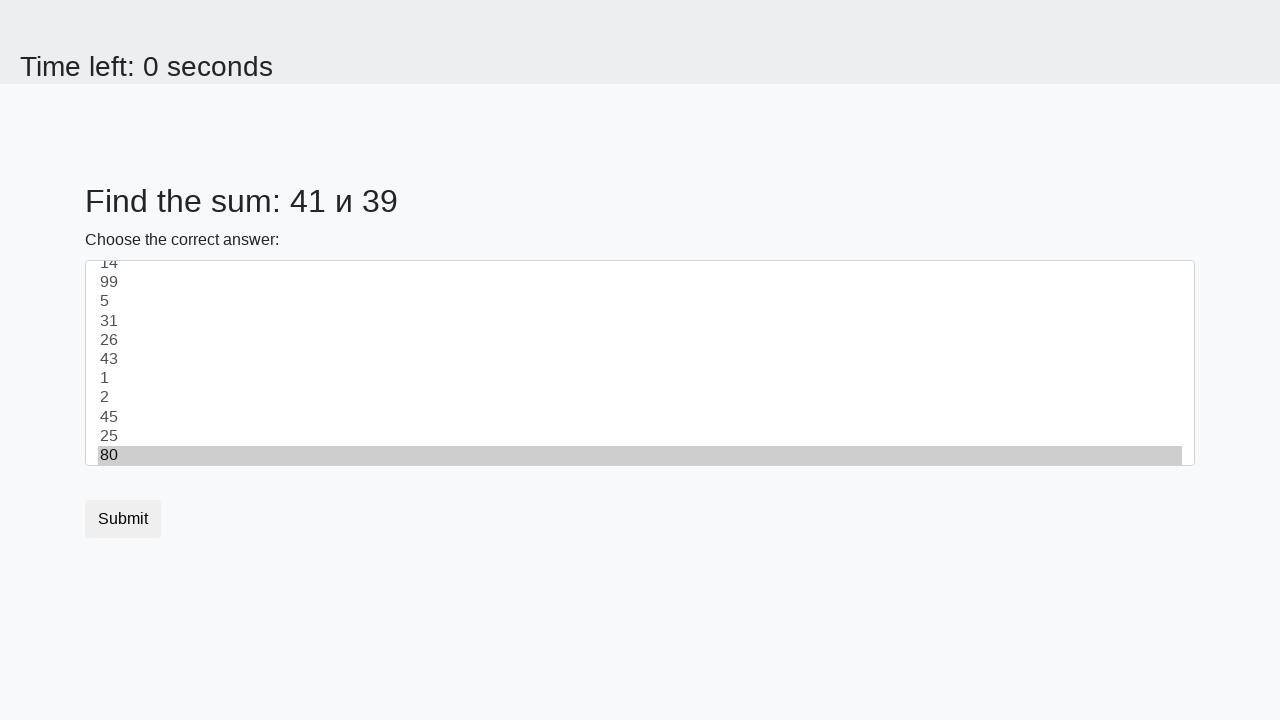

Clicked submit button at (123, 519) on .btn
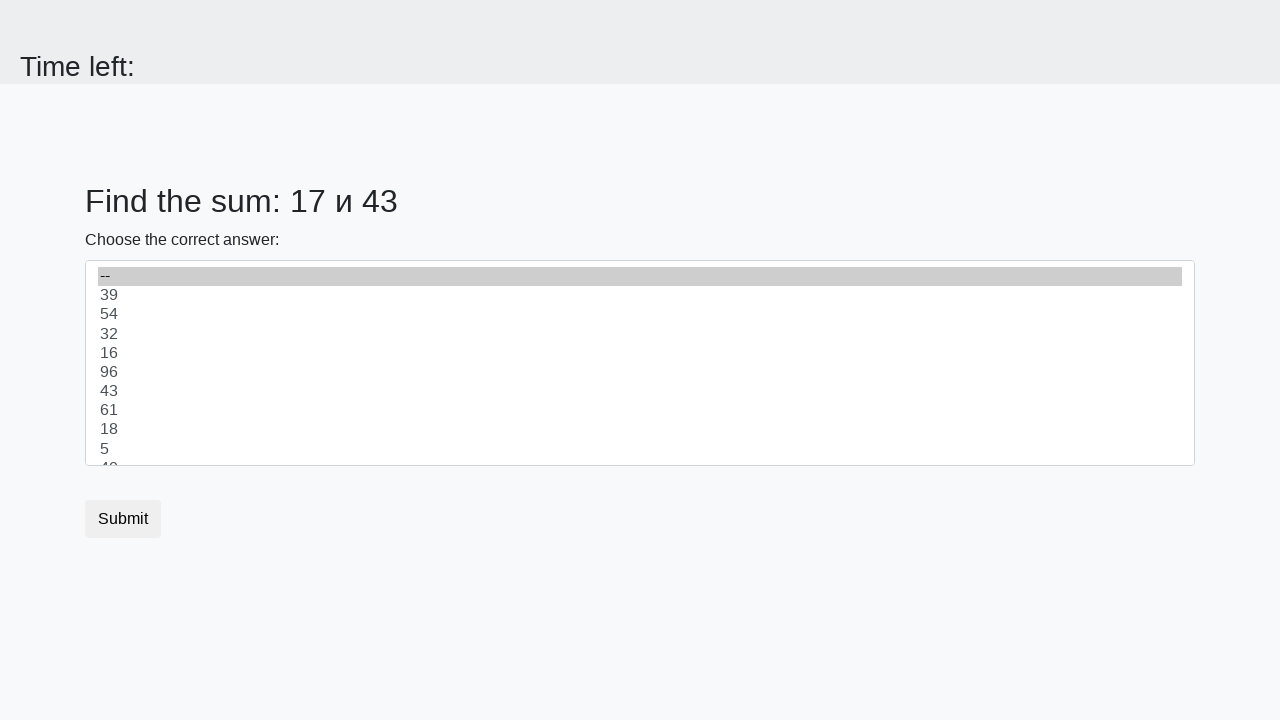

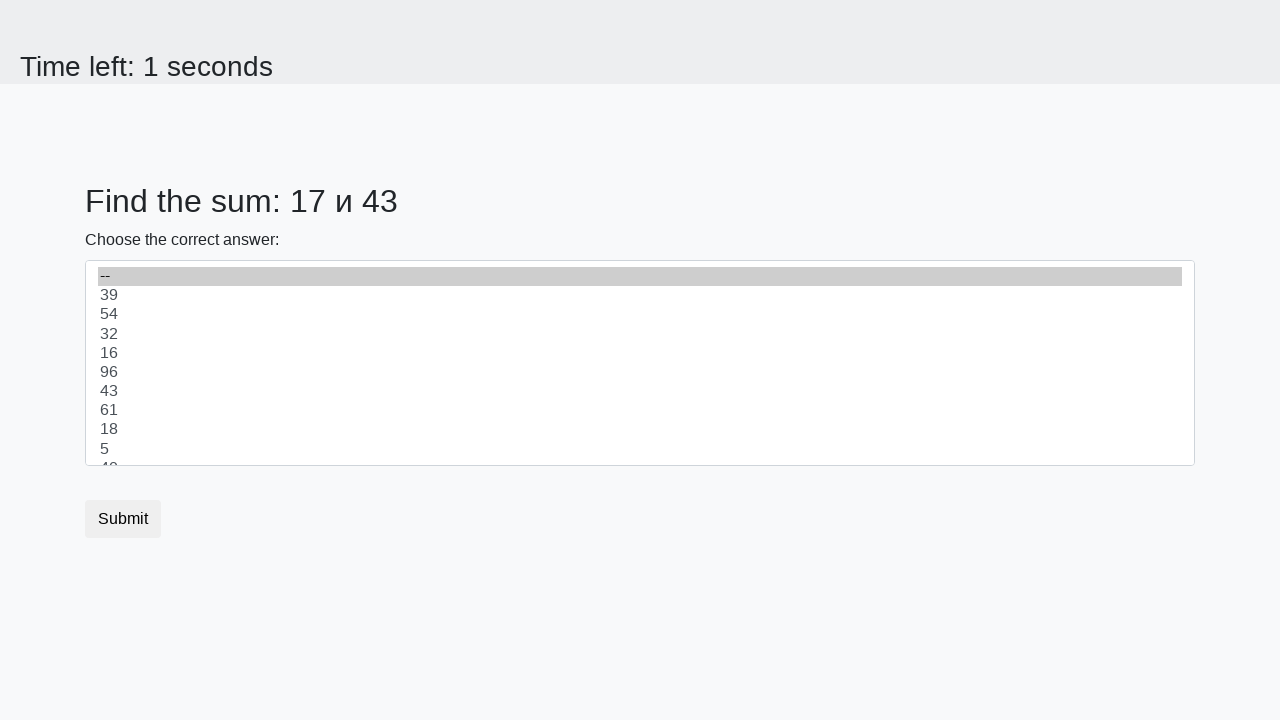